Calculates the sum of two numbers displayed on the page and selects the result from a dropdown menu

Starting URL: https://suninjuly.github.io/selects1.html

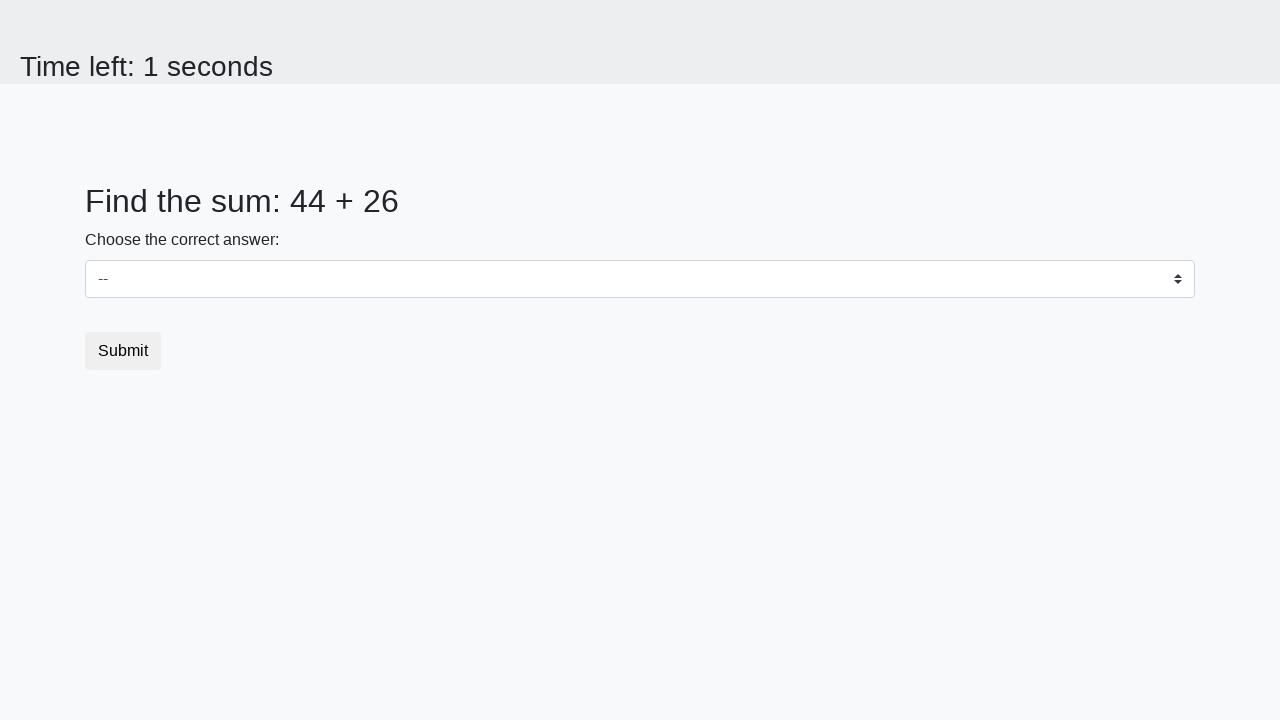

Retrieved first number from page
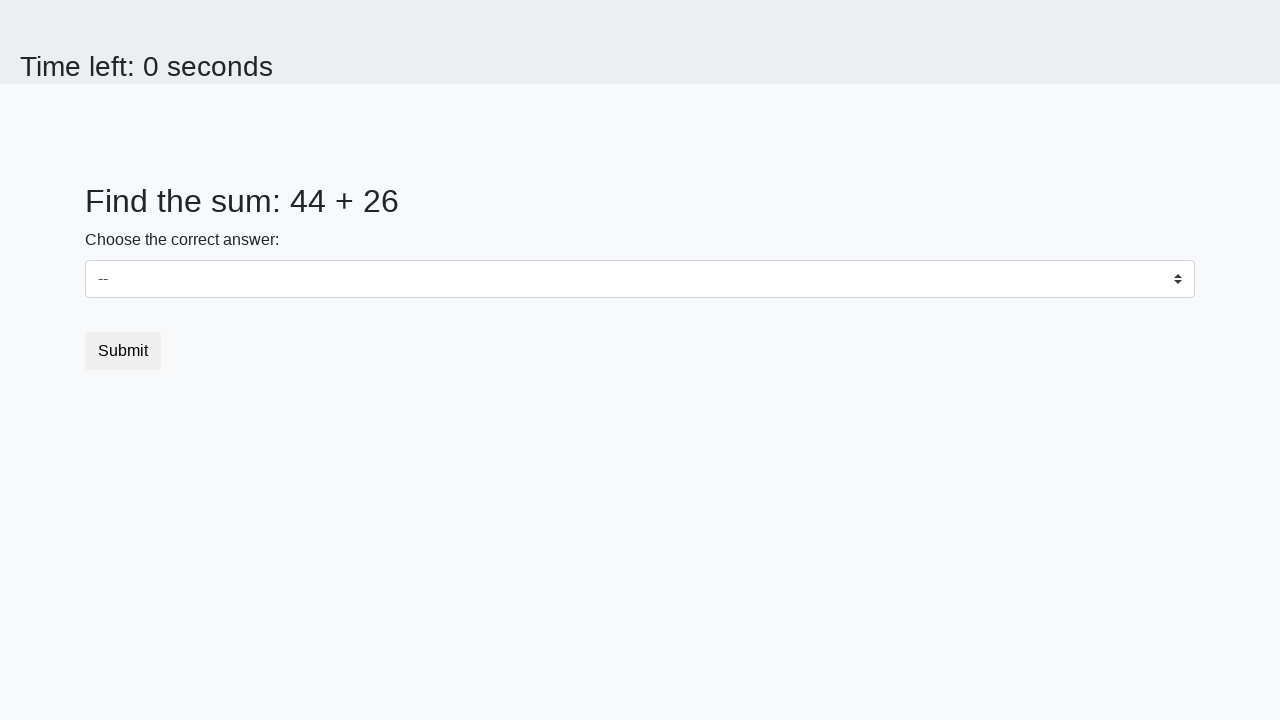

Retrieved second number from page
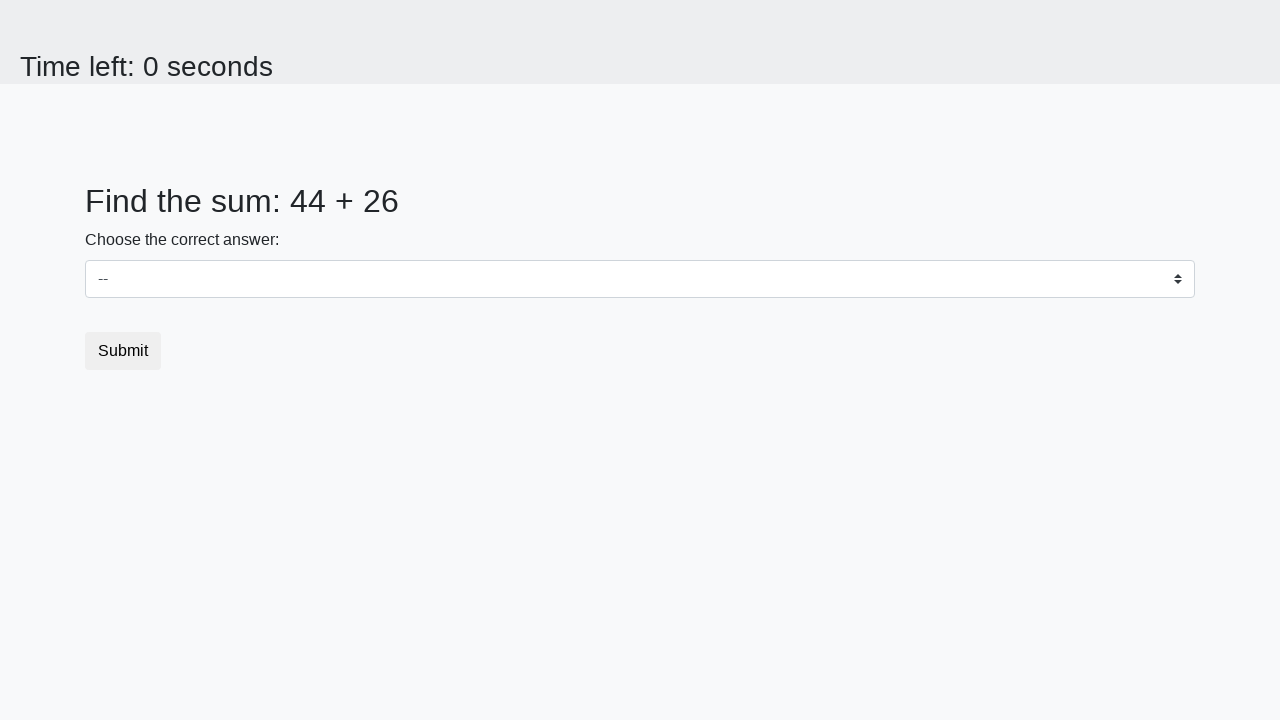

Calculated sum: 44 + 26 = 70
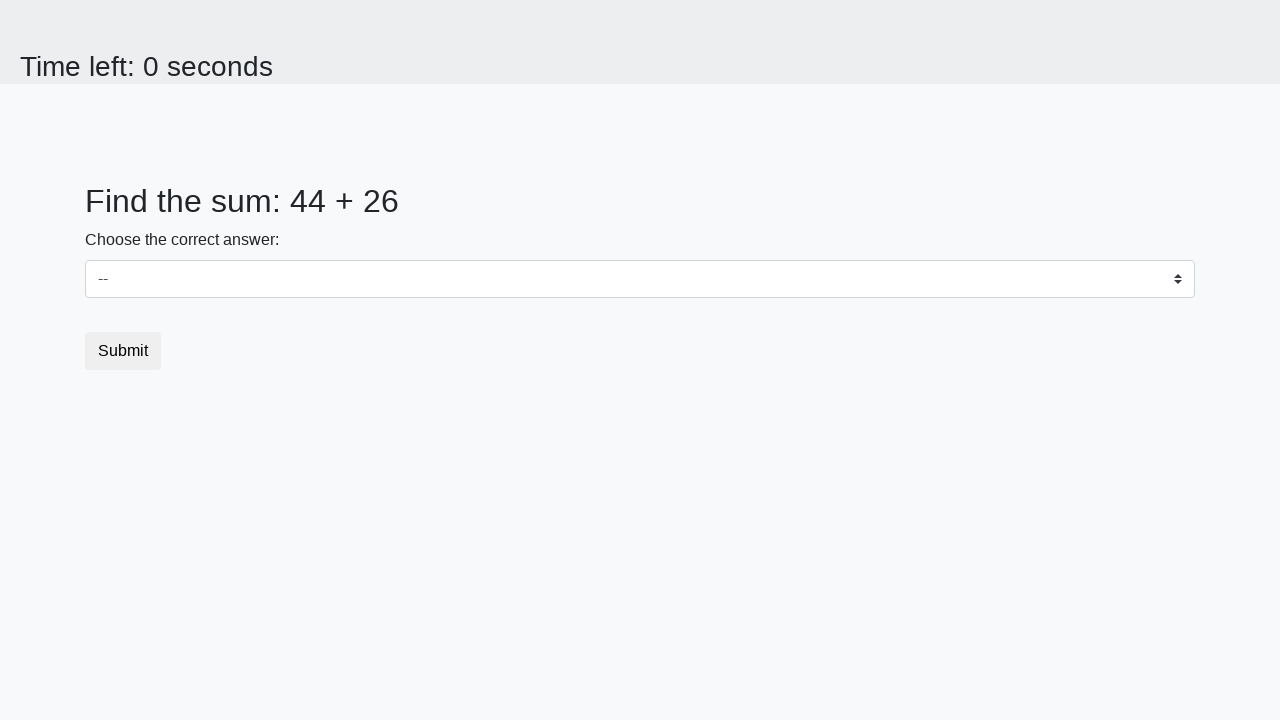

Selected 70 from dropdown menu on #dropdown
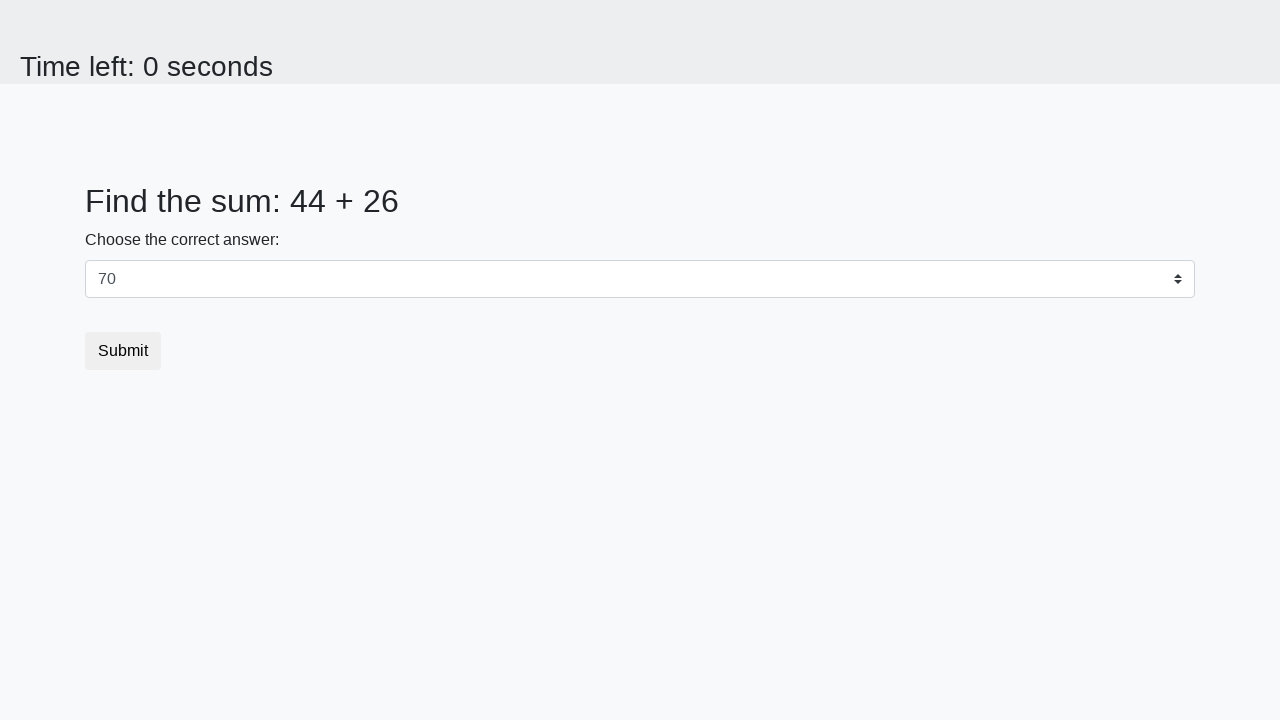

Clicked submit button at (123, 351) on button.btn
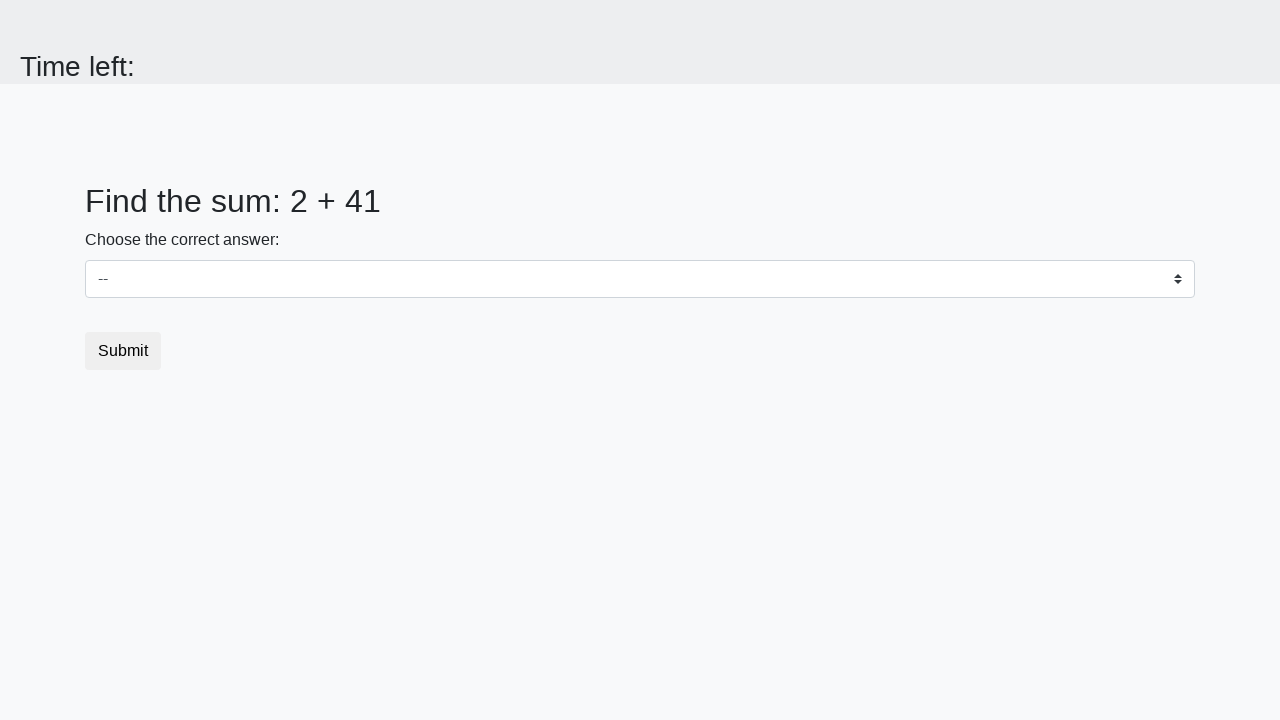

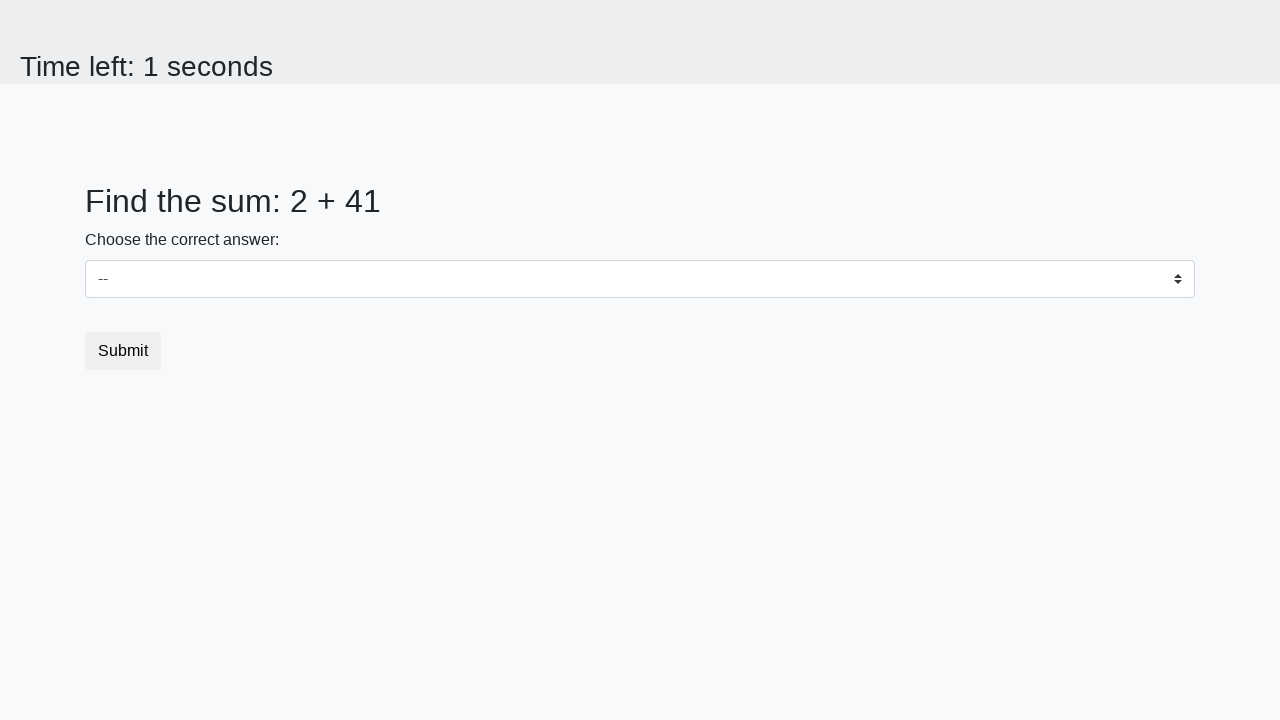